Tests the Add/Remove Elements functionality by clicking the "Add Element" button twice to create two elements, then deleting one element and verifying the correct number of Delete buttons remain.

Starting URL: https://the-internet.herokuapp.com/add_remove_elements/

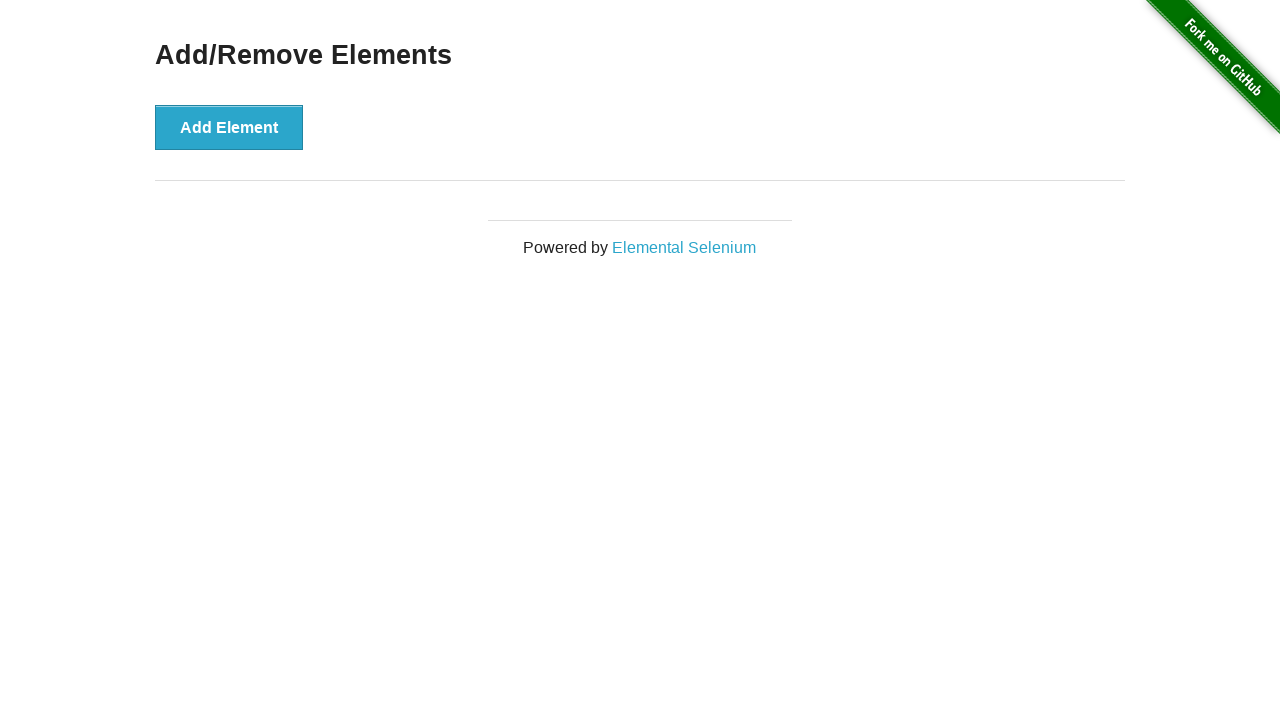

Clicked 'Add Element' button for the first time at (229, 127) on xpath=//*[@id='content']/div/button
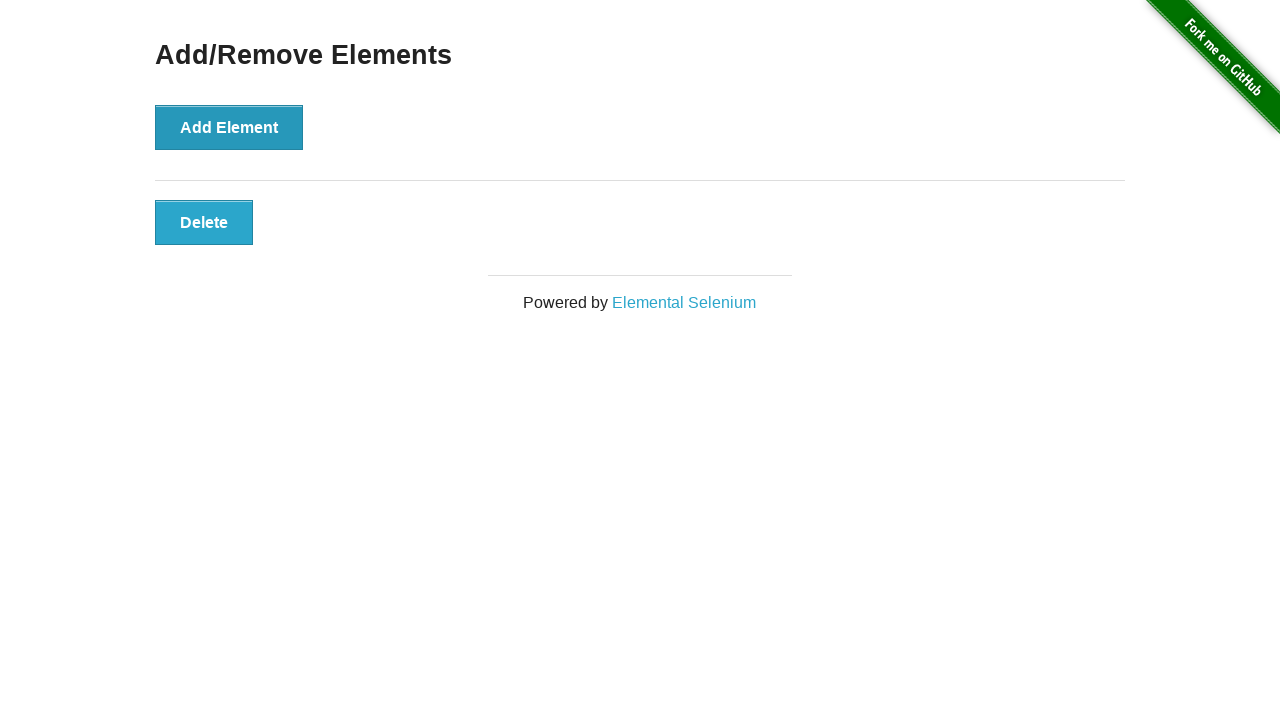

Clicked 'Add Element' button for the second time at (229, 127) on xpath=//*[@id='content']/div/button
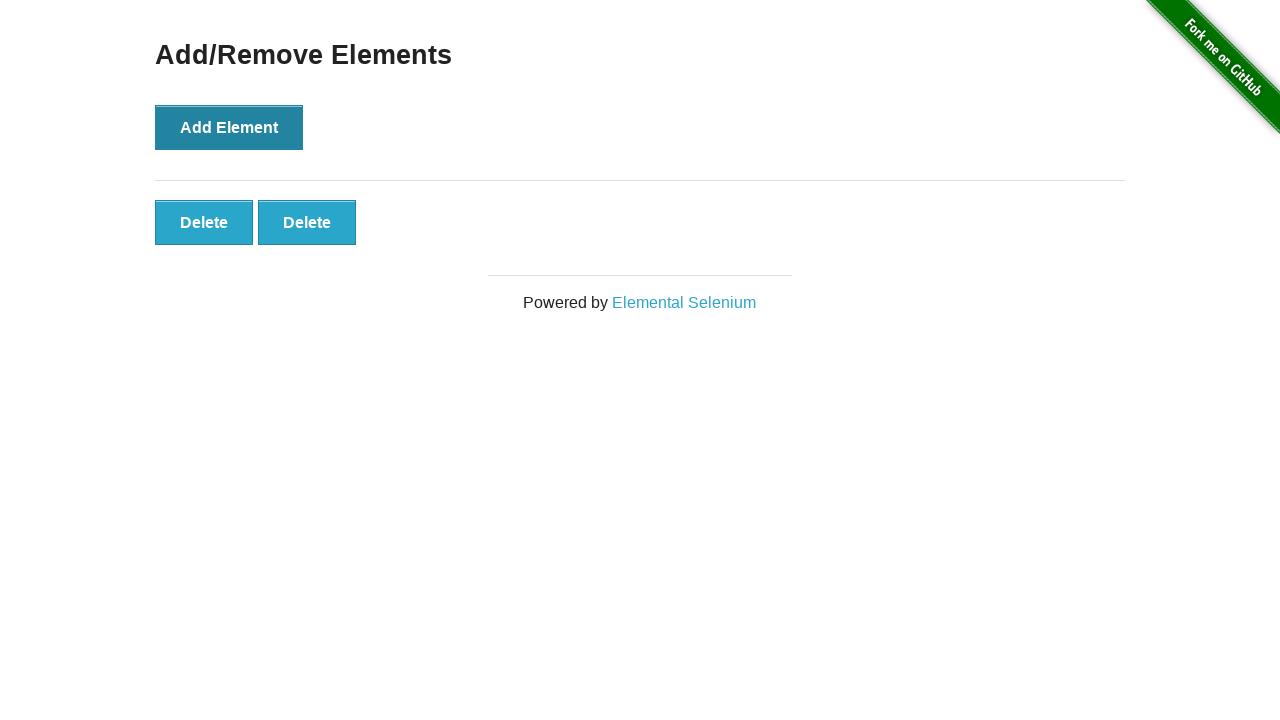

Located all Delete buttons after adding 2 elements
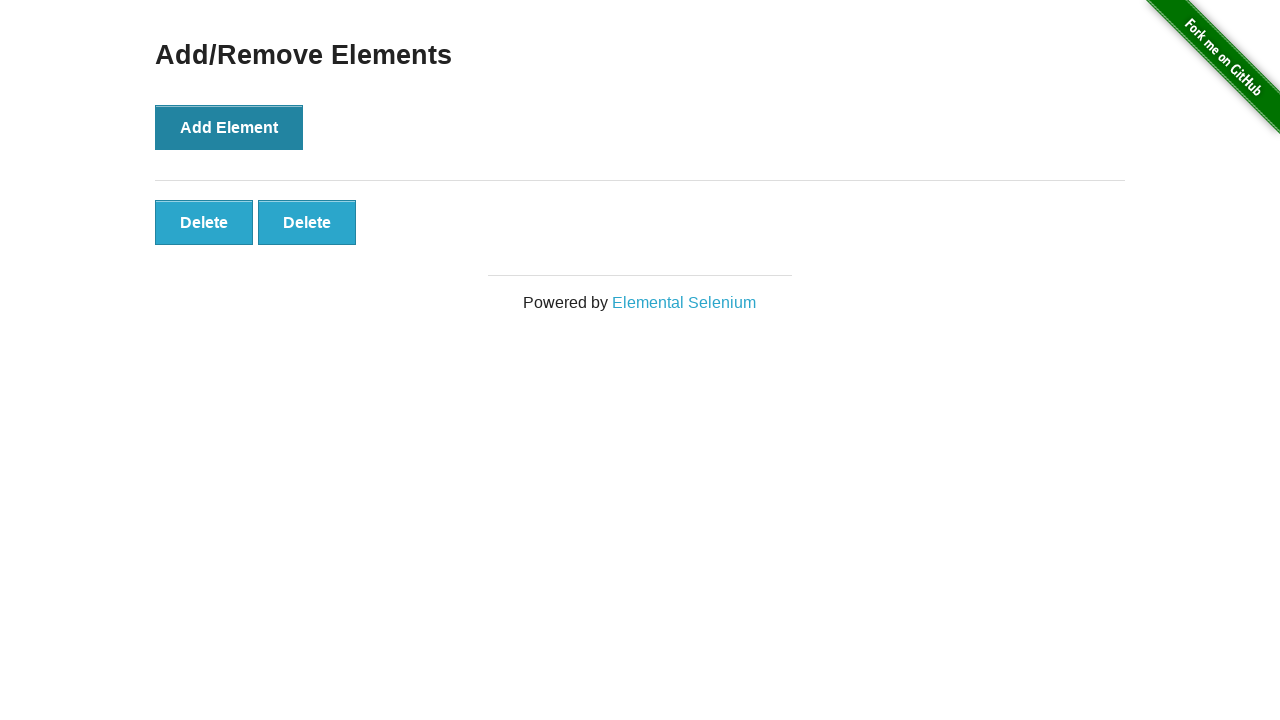

Verified that 2 Delete buttons are present
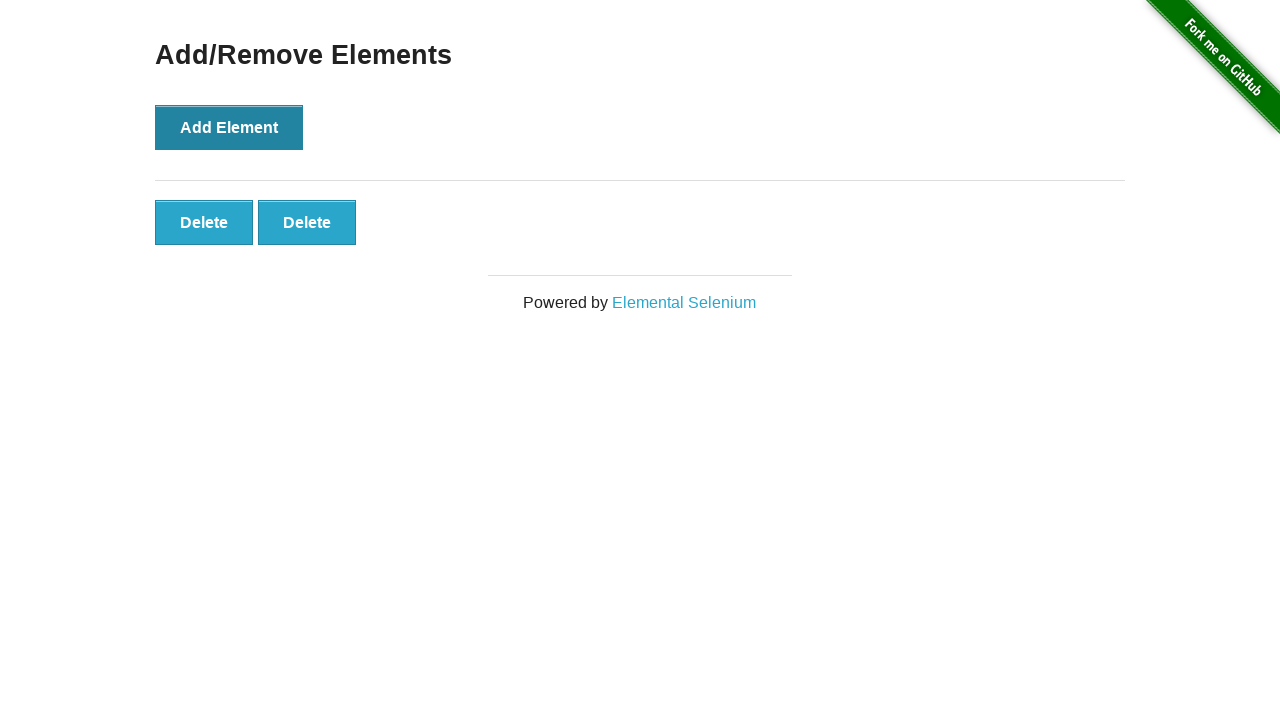

Clicked the second Delete button to remove one element at (307, 222) on xpath=//button[text()='Delete'] >> nth=1
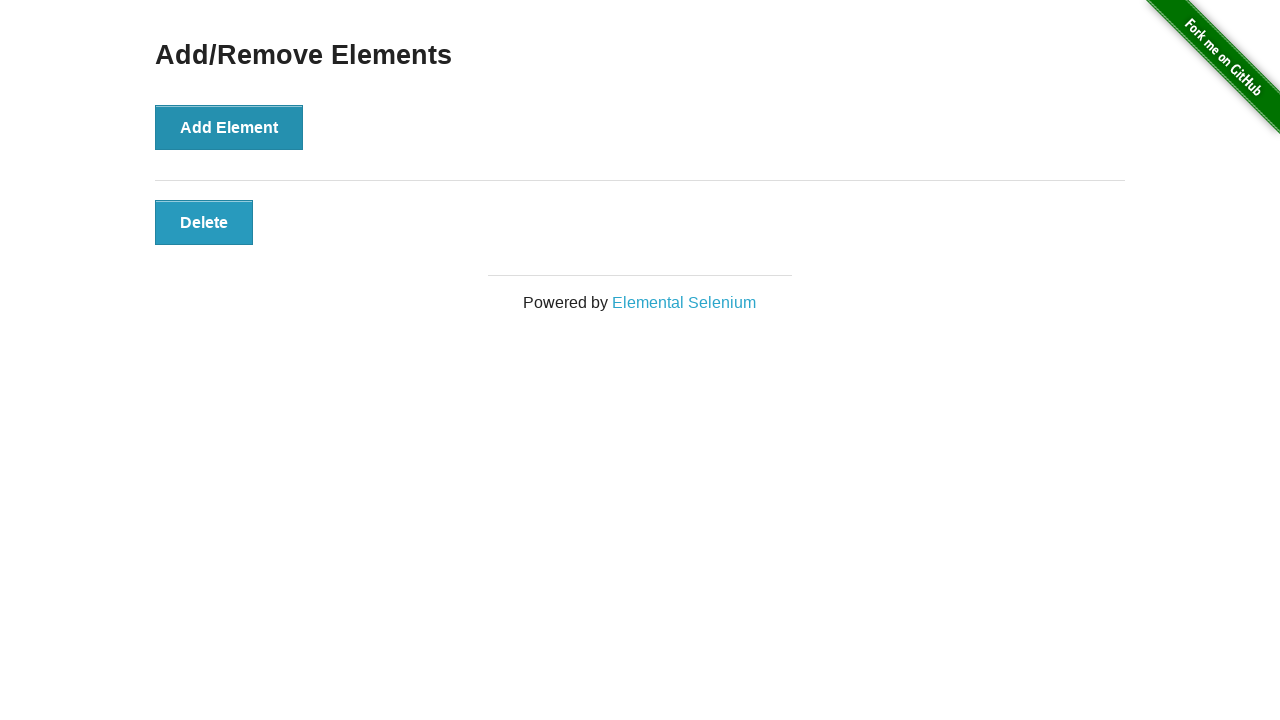

Located remaining Delete buttons after deletion
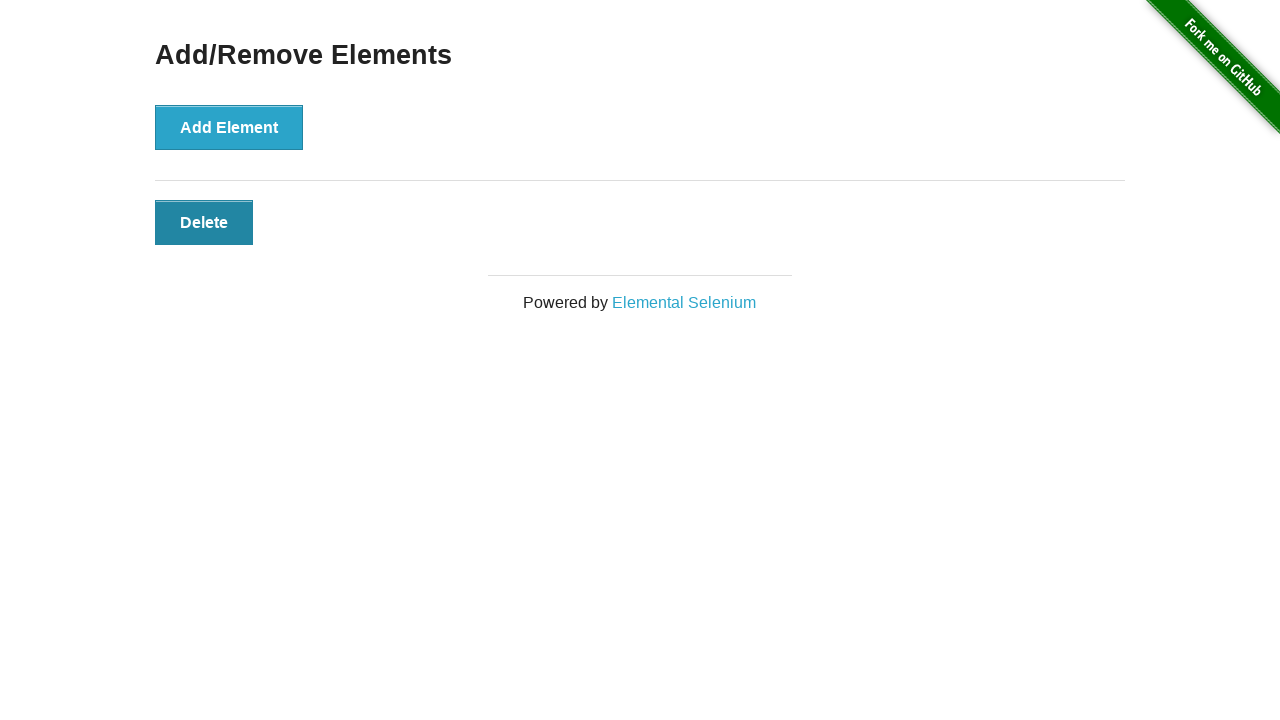

Verified that only 1 Delete button remains after removing one element
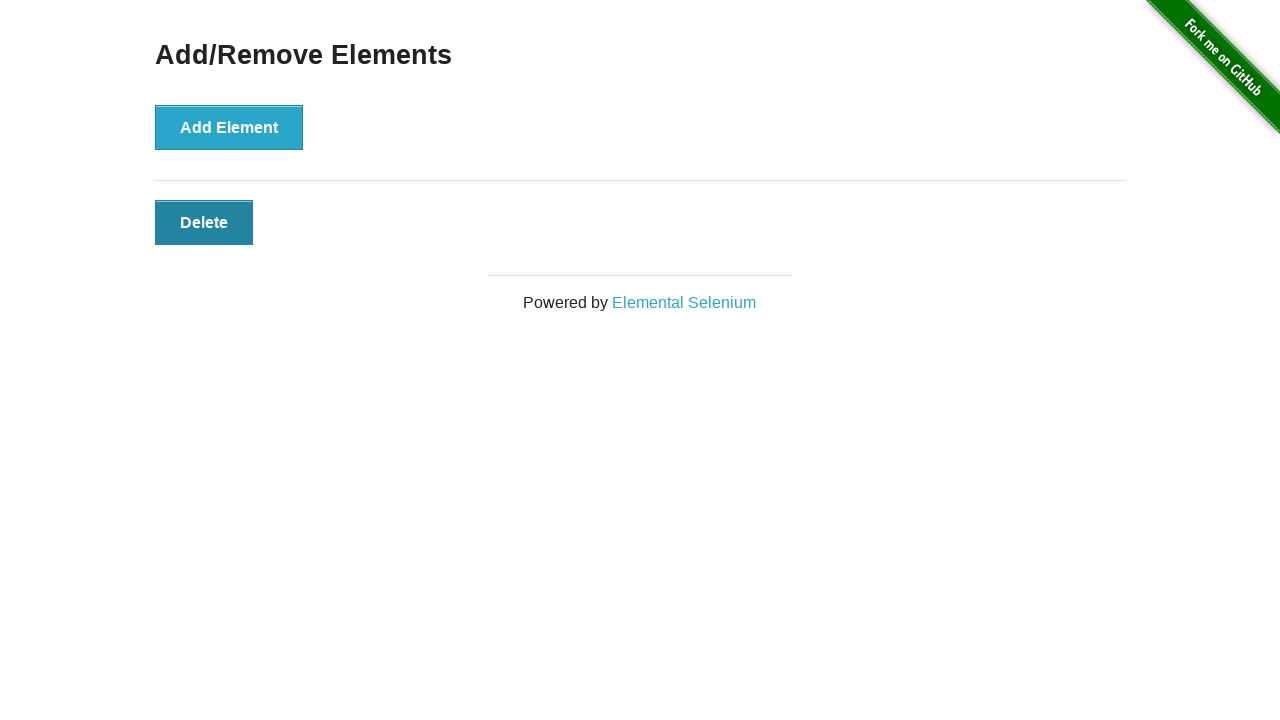

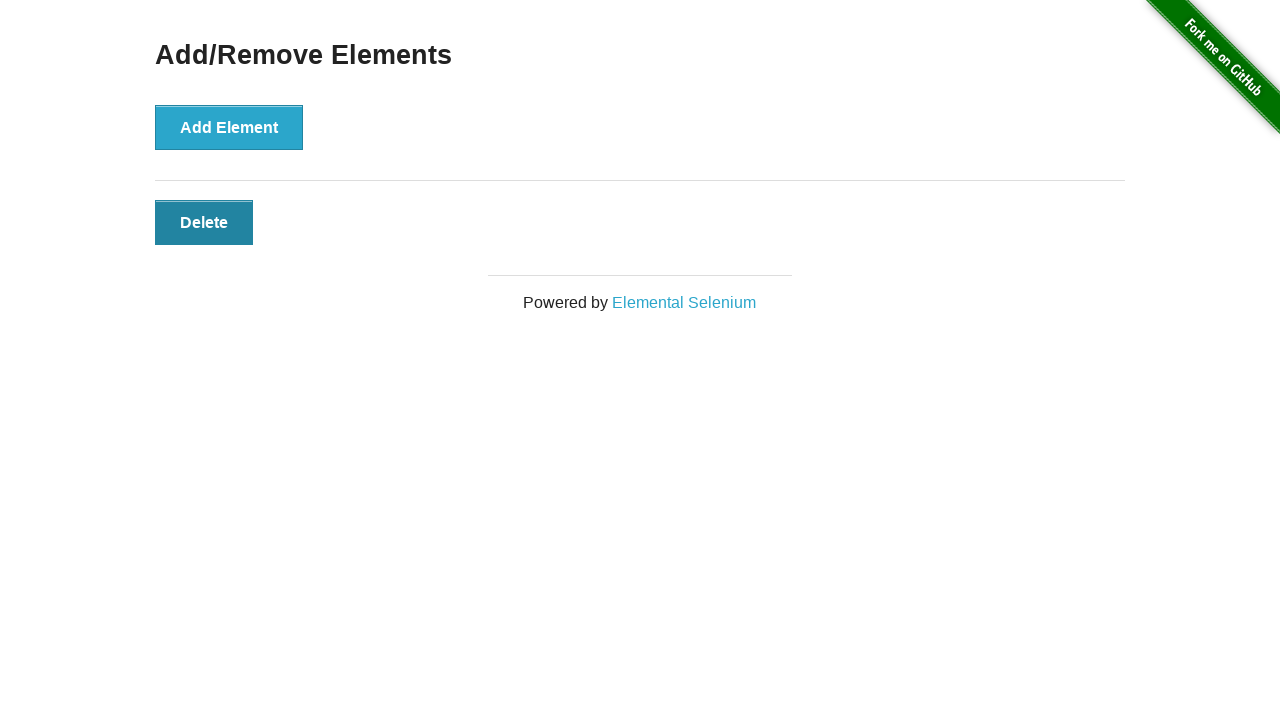